Tests window handling functionality by finding links in a footer table column, opening each link in a new tab using keyboard shortcut (Ctrl+Enter), then switching through all opened windows to verify they loaded correctly.

Starting URL: http://qaclickacademy.com/practice.php

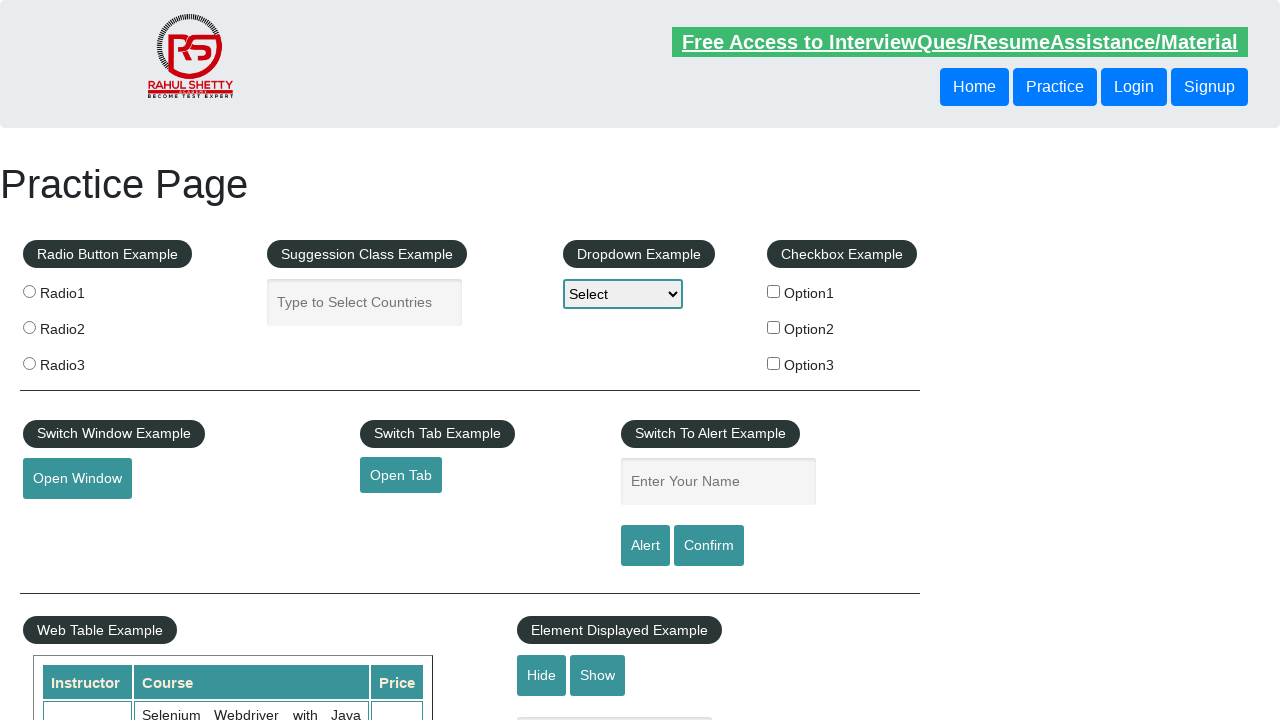

Footer section loaded and ready
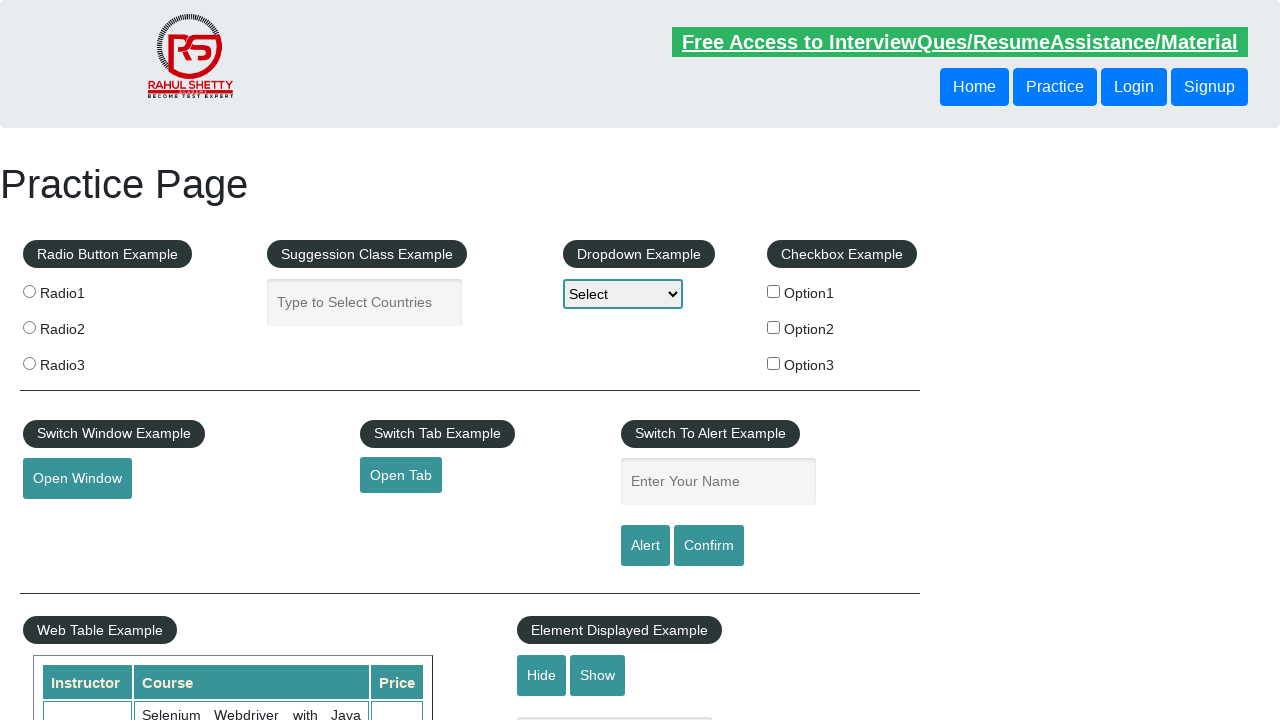

Located all links in footer table first column
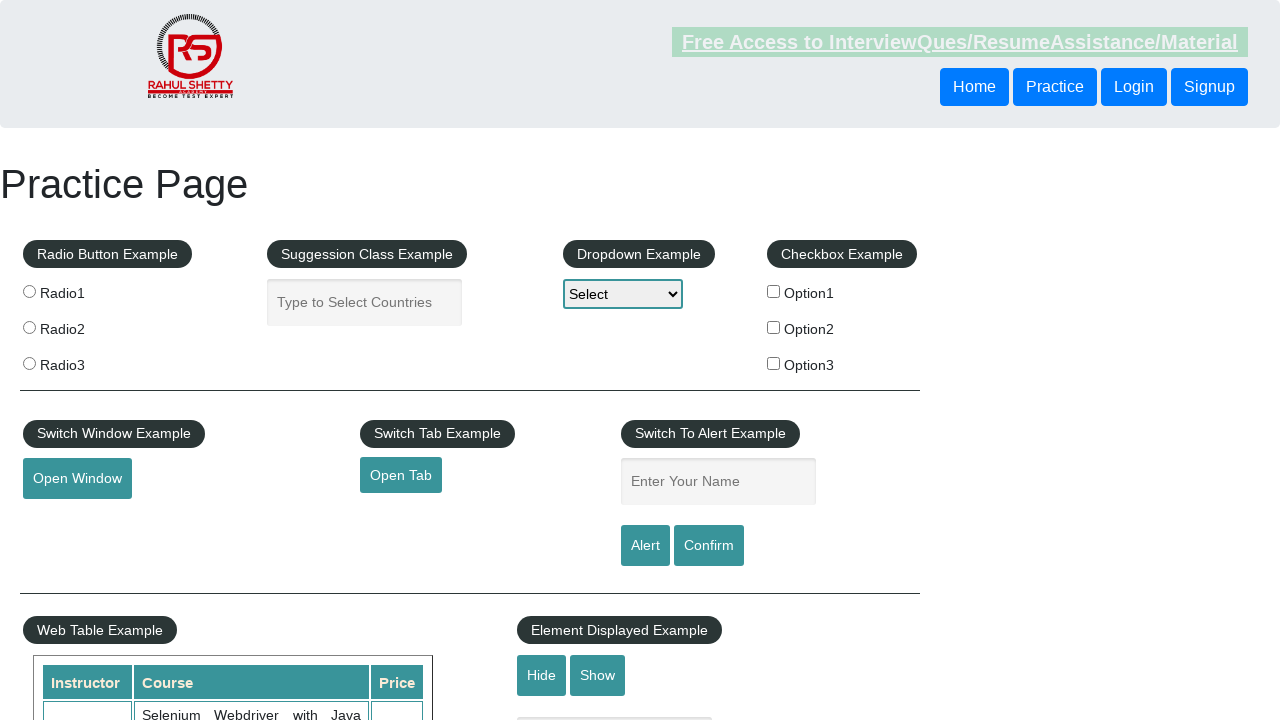

Found 4 links in footer column
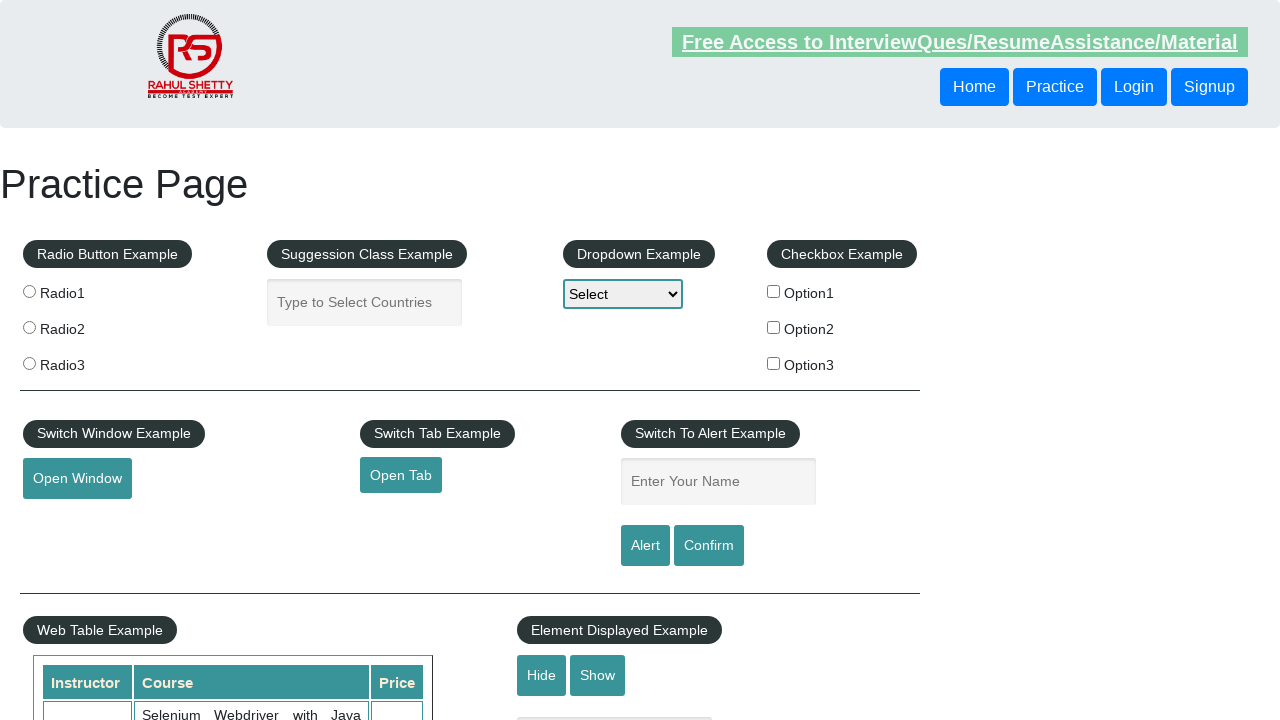

Stored main page reference
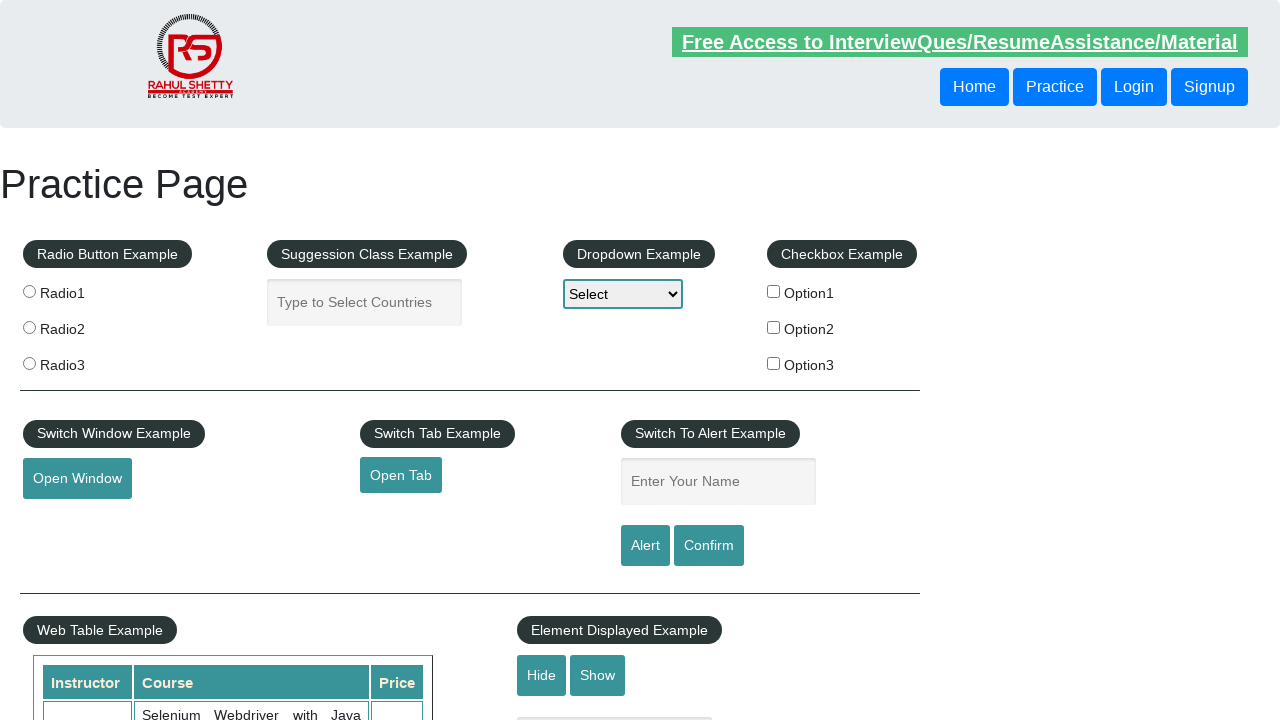

Opened link 1 in new tab using Ctrl+Click at (68, 520) on xpath=//table/tbody/tr/td[1]/ul/li/a >> nth=0
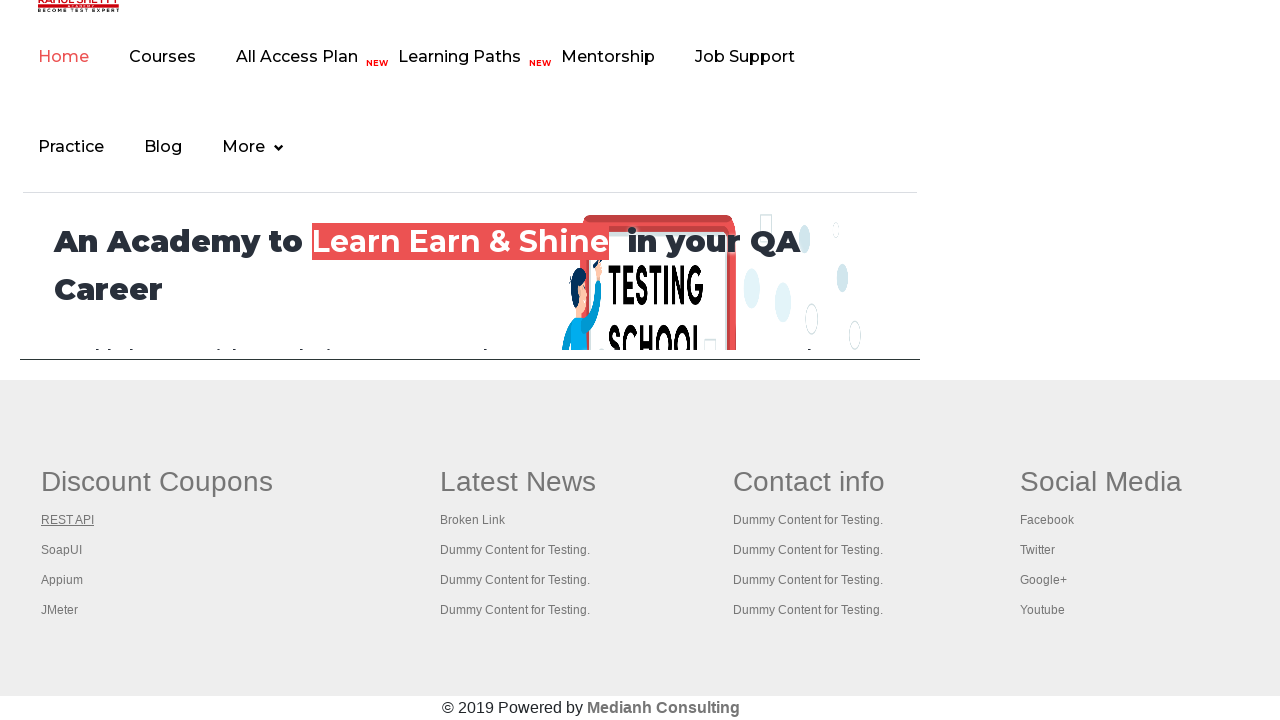

Waited for new tab to load after opening link 1
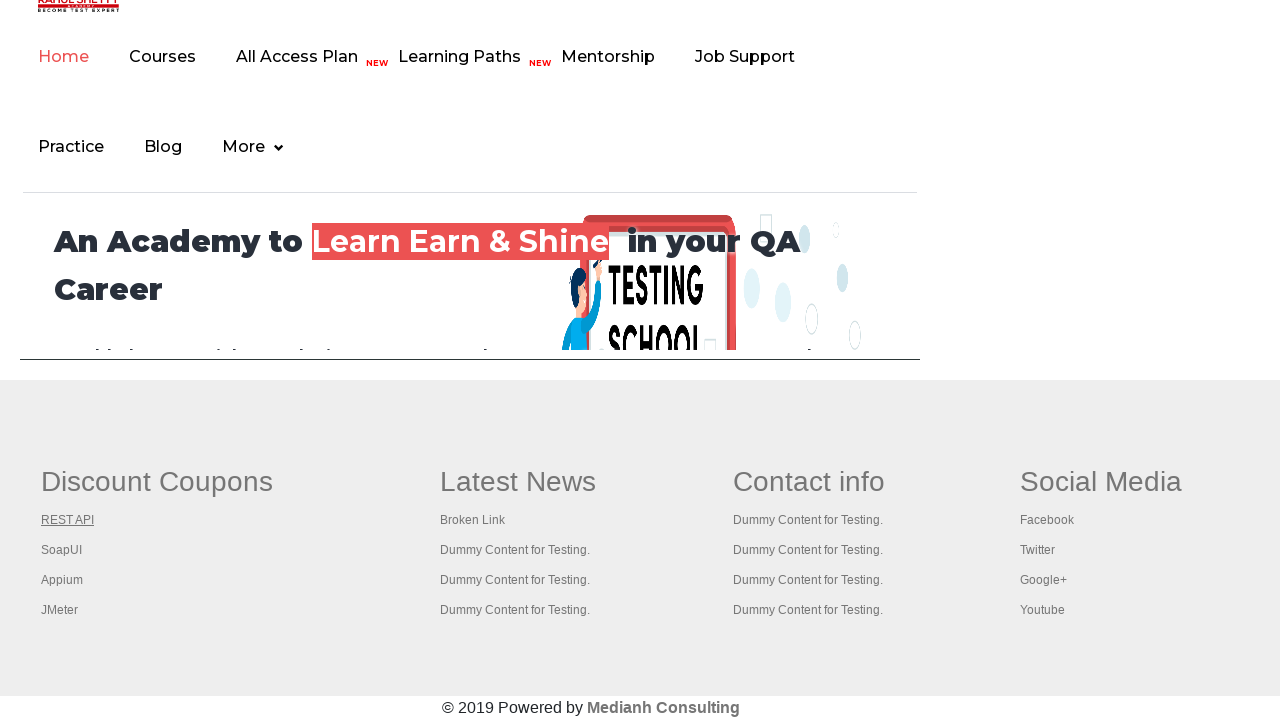

Opened link 2 in new tab using Ctrl+Click at (62, 550) on xpath=//table/tbody/tr/td[1]/ul/li/a >> nth=1
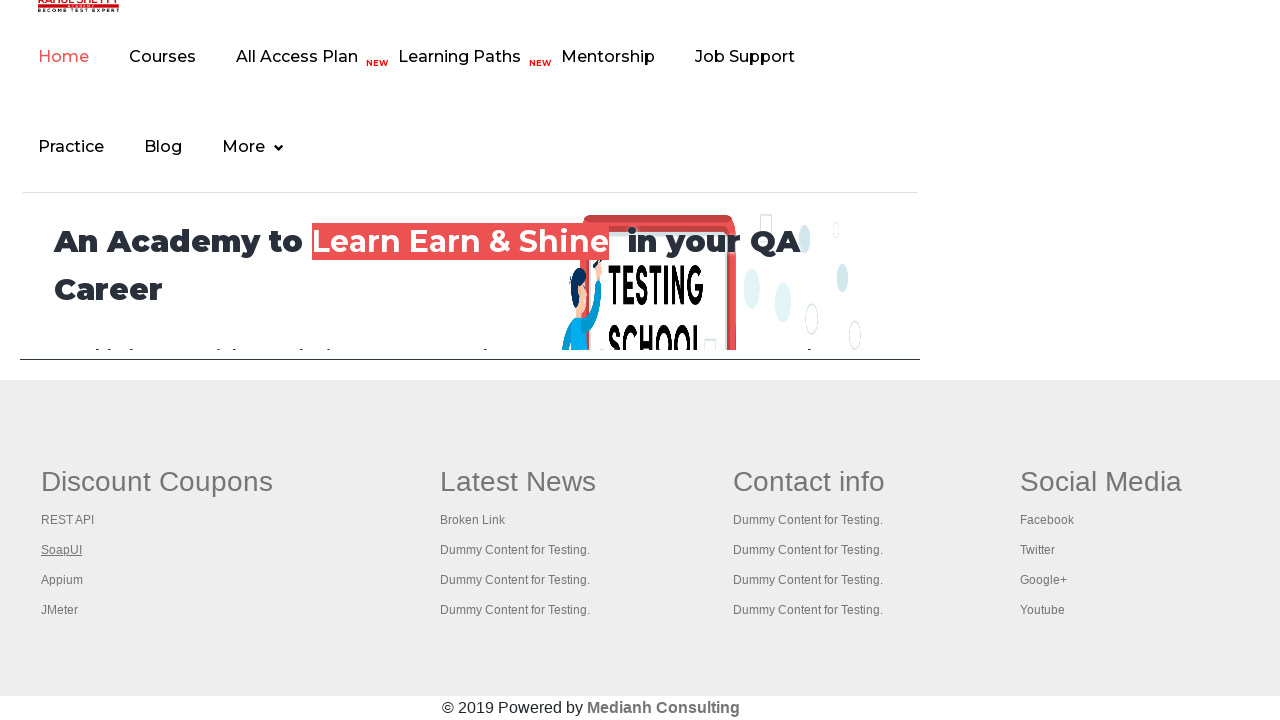

Waited for new tab to load after opening link 2
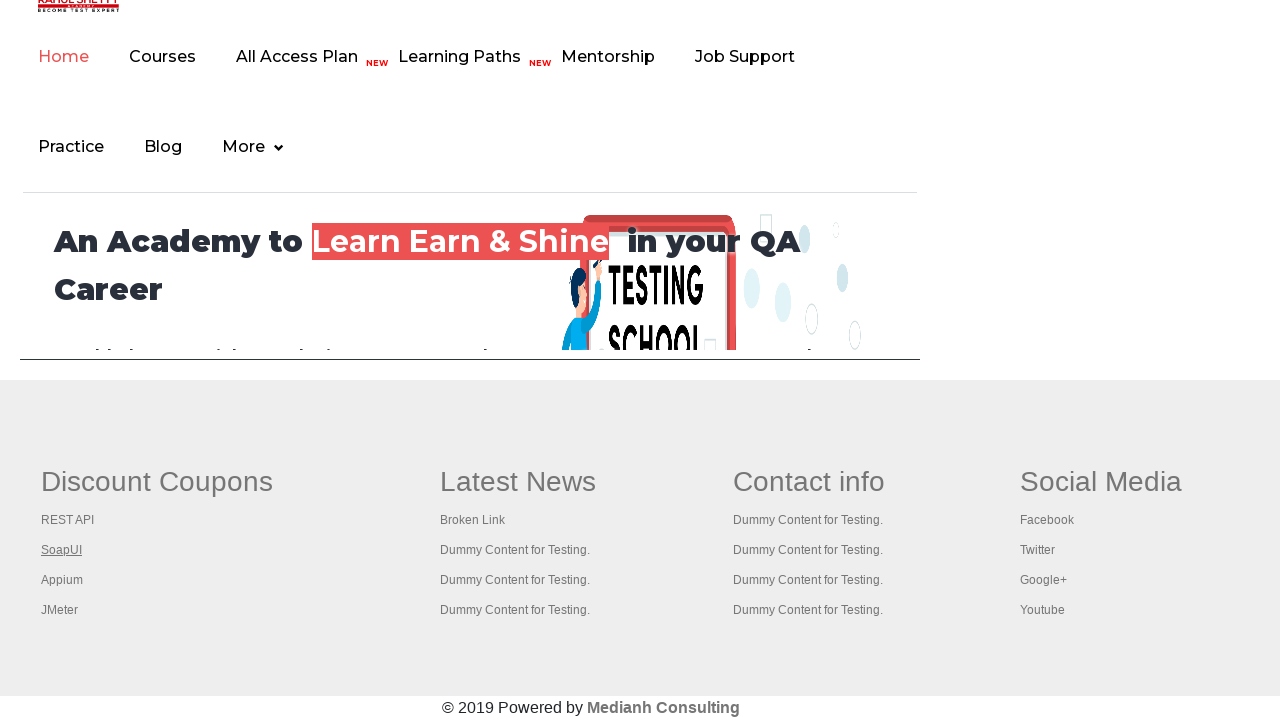

Opened link 3 in new tab using Ctrl+Click at (62, 580) on xpath=//table/tbody/tr/td[1]/ul/li/a >> nth=2
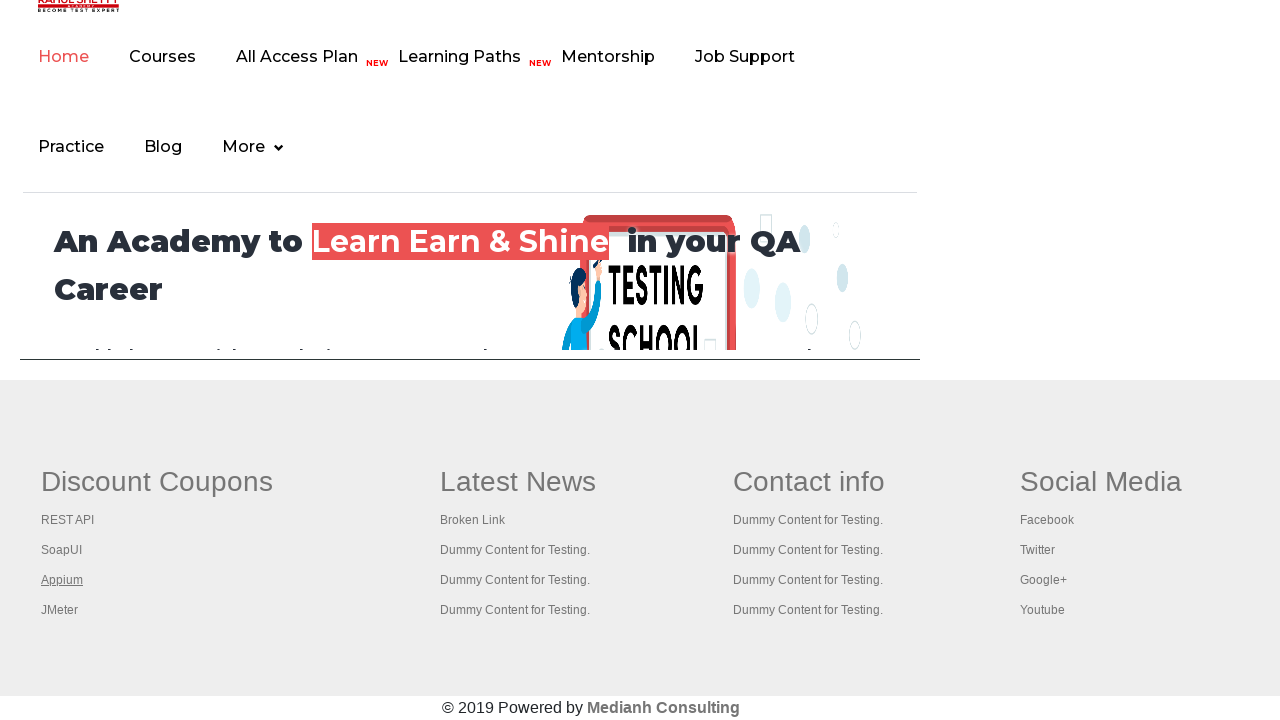

Waited for new tab to load after opening link 3
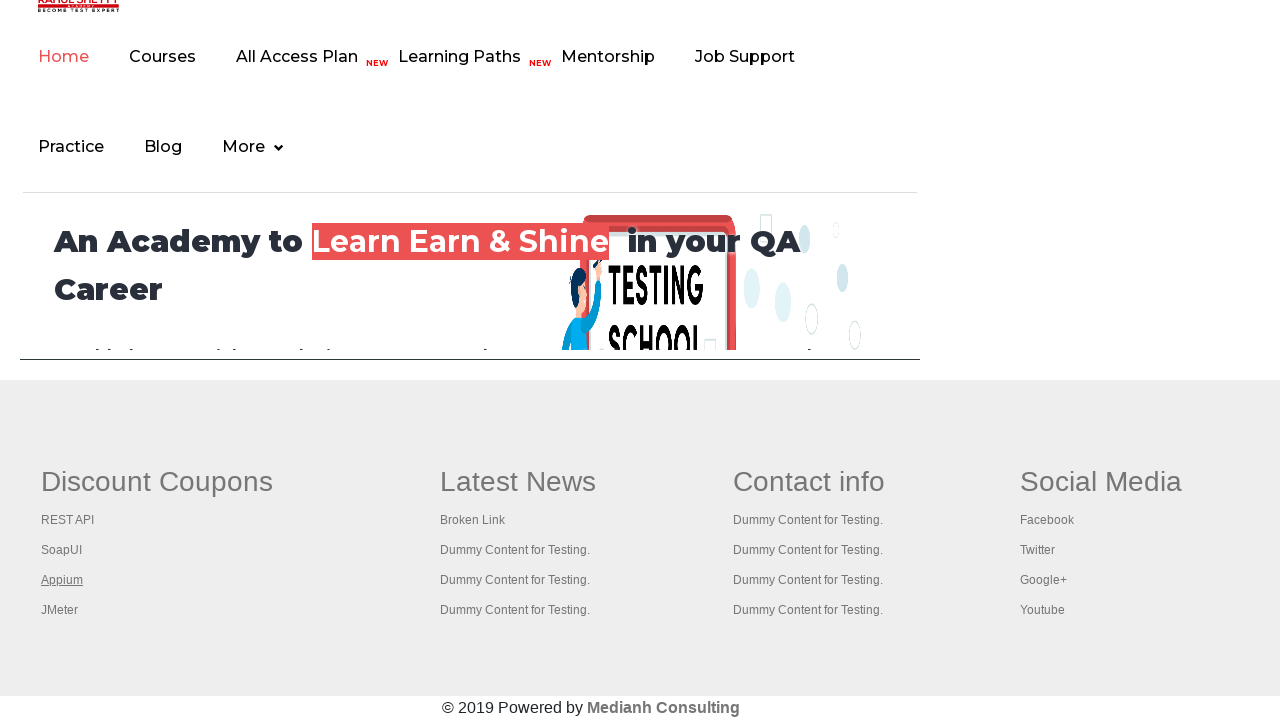

Opened link 4 in new tab using Ctrl+Click at (60, 610) on xpath=//table/tbody/tr/td[1]/ul/li/a >> nth=3
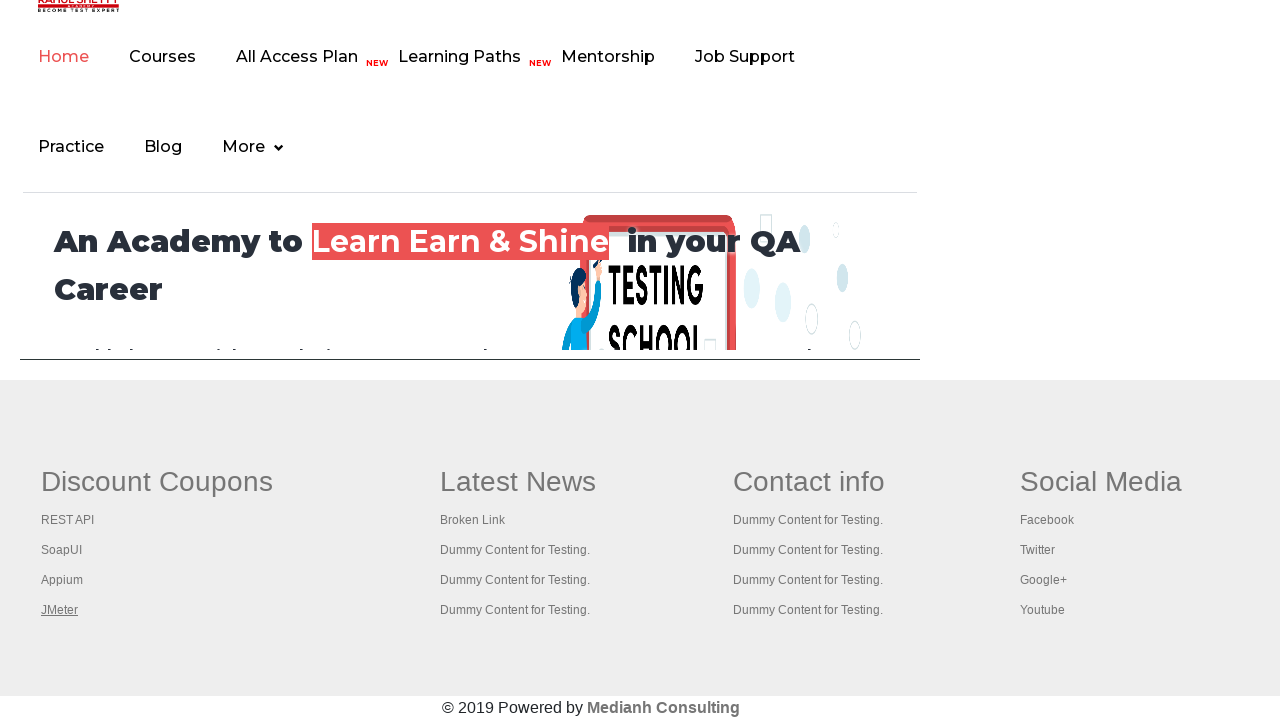

Waited for new tab to load after opening link 4
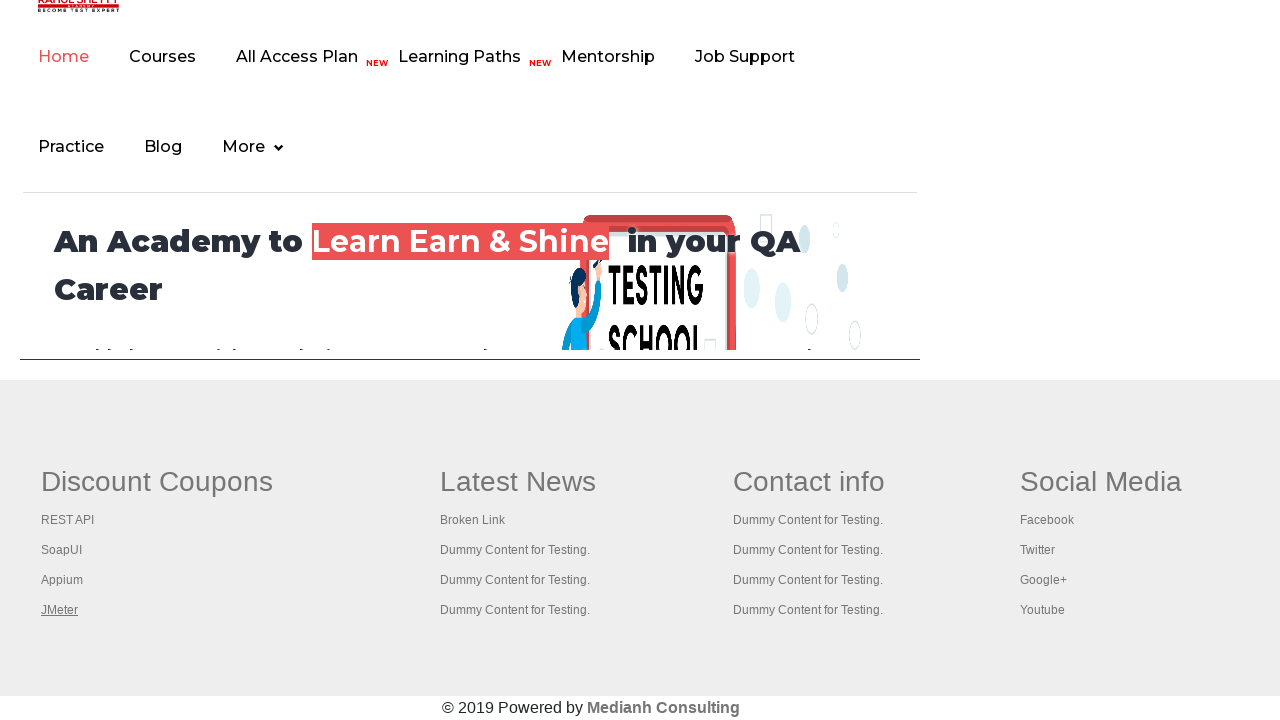

Retrieved all 5 pages from context
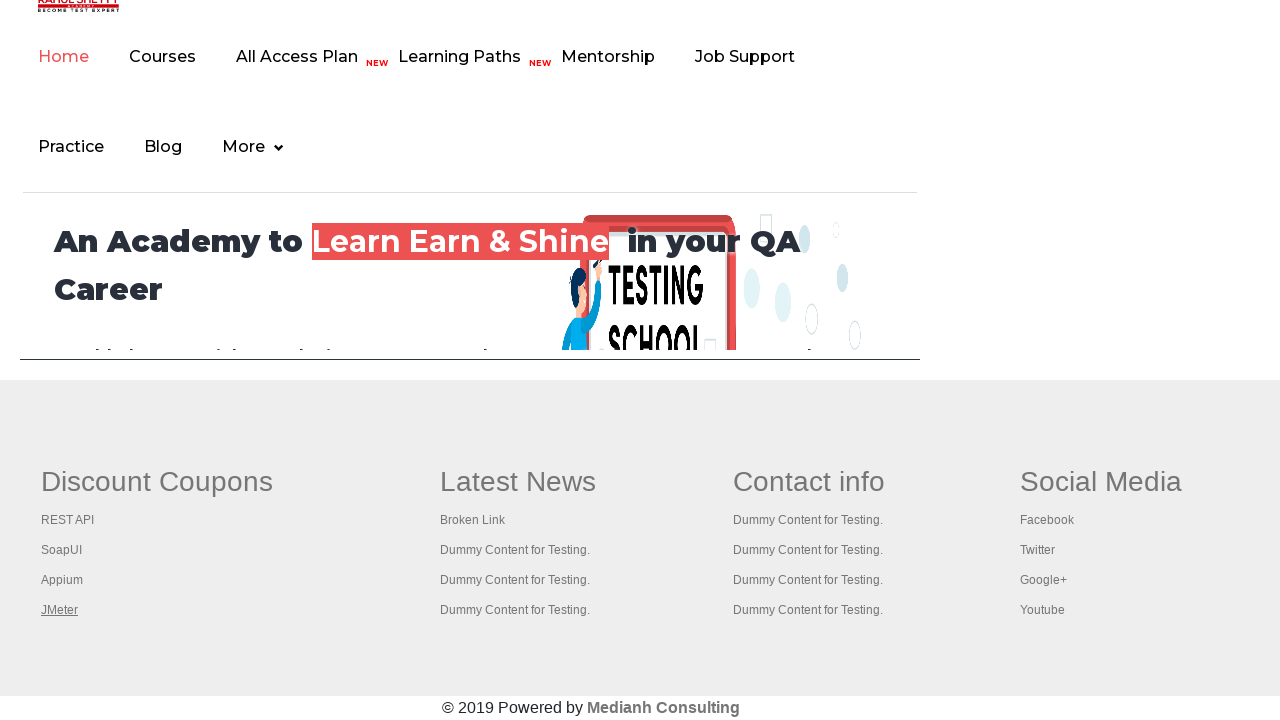

Brought a page to front
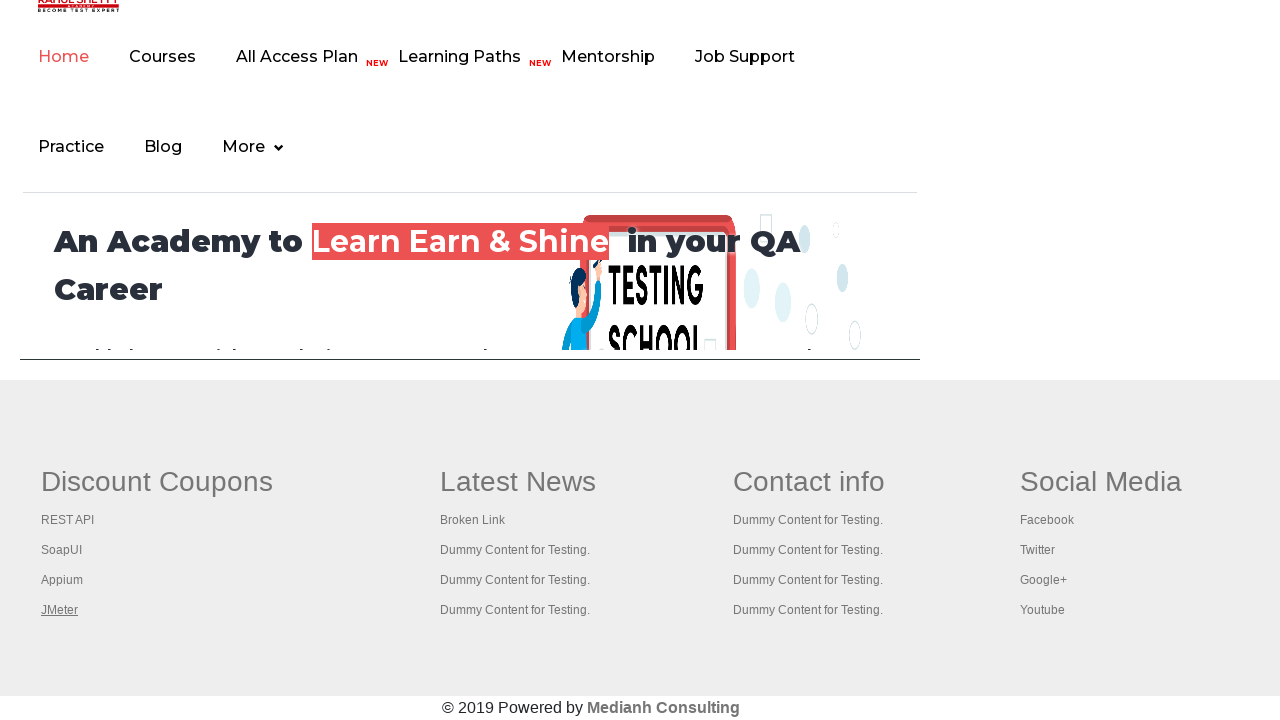

Page loaded to domcontentloaded state
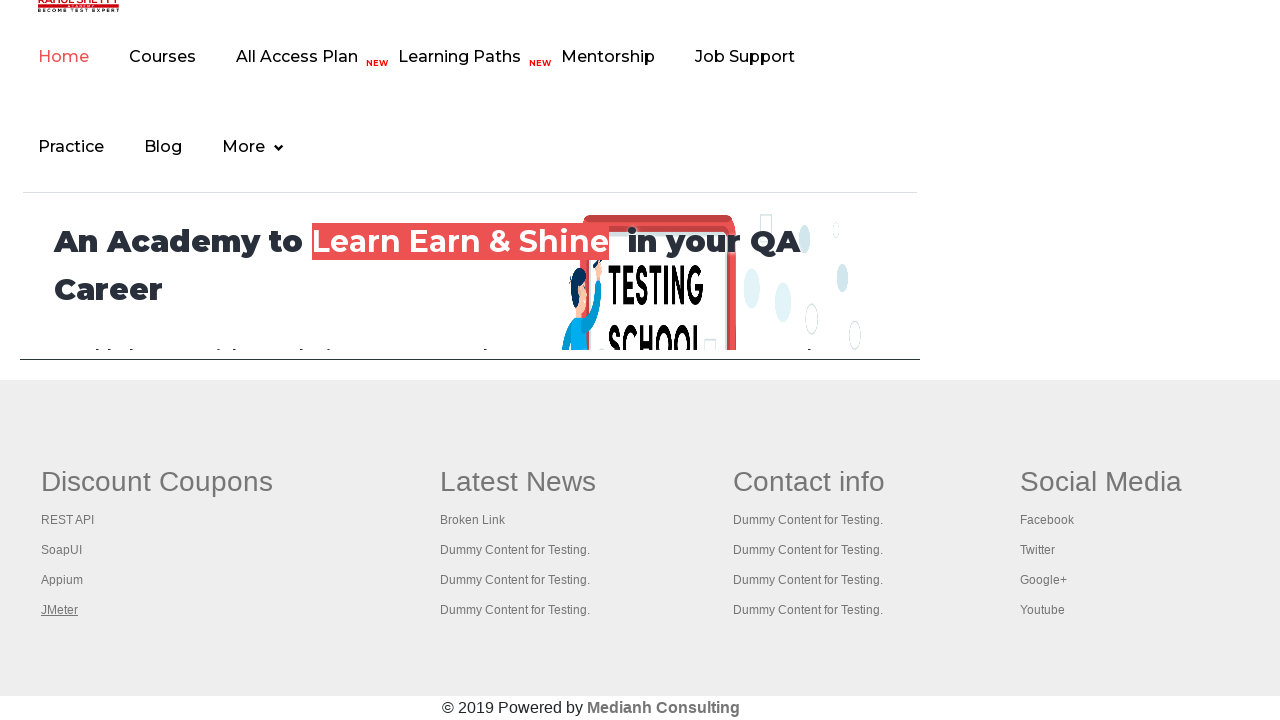

Brought a page to front
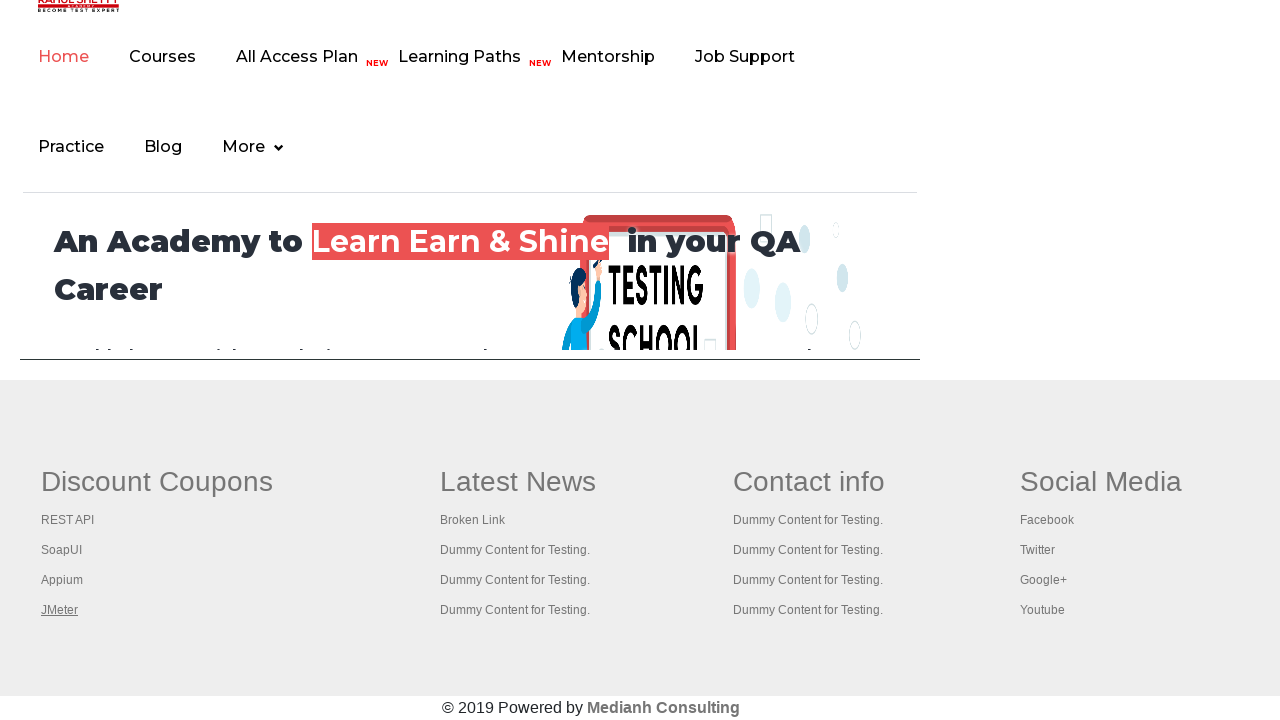

Page loaded to domcontentloaded state
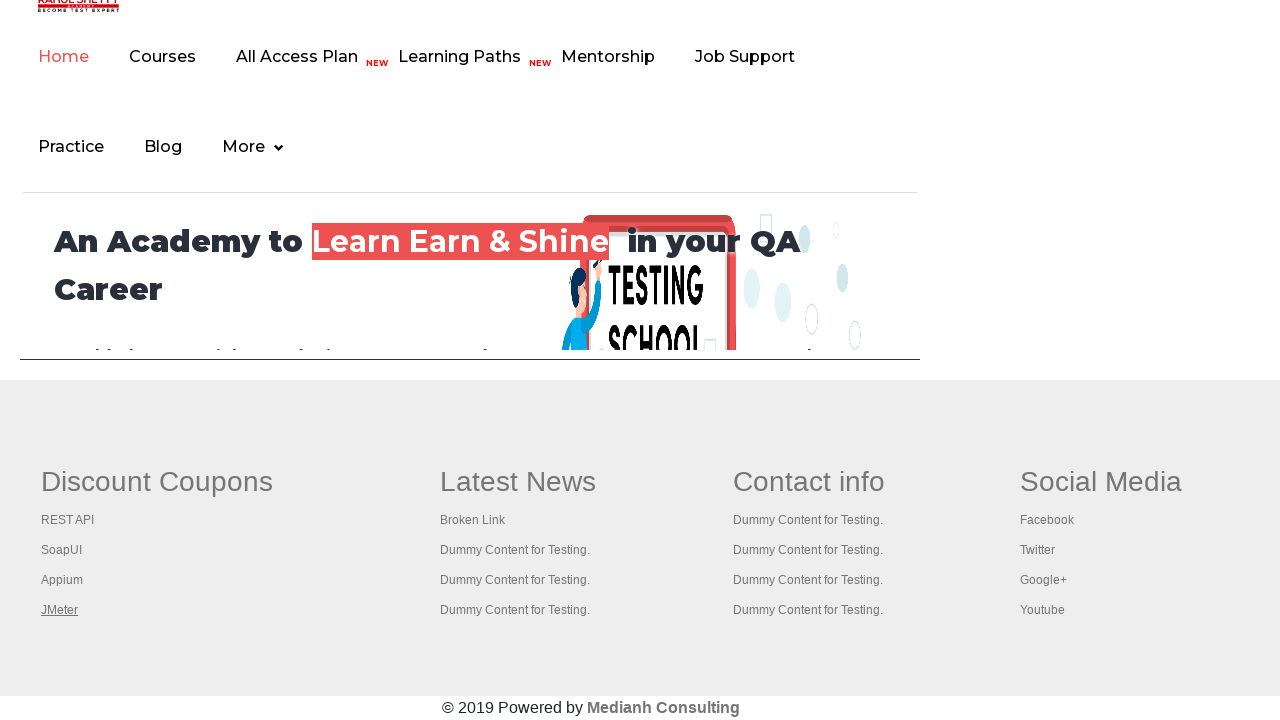

Brought a page to front
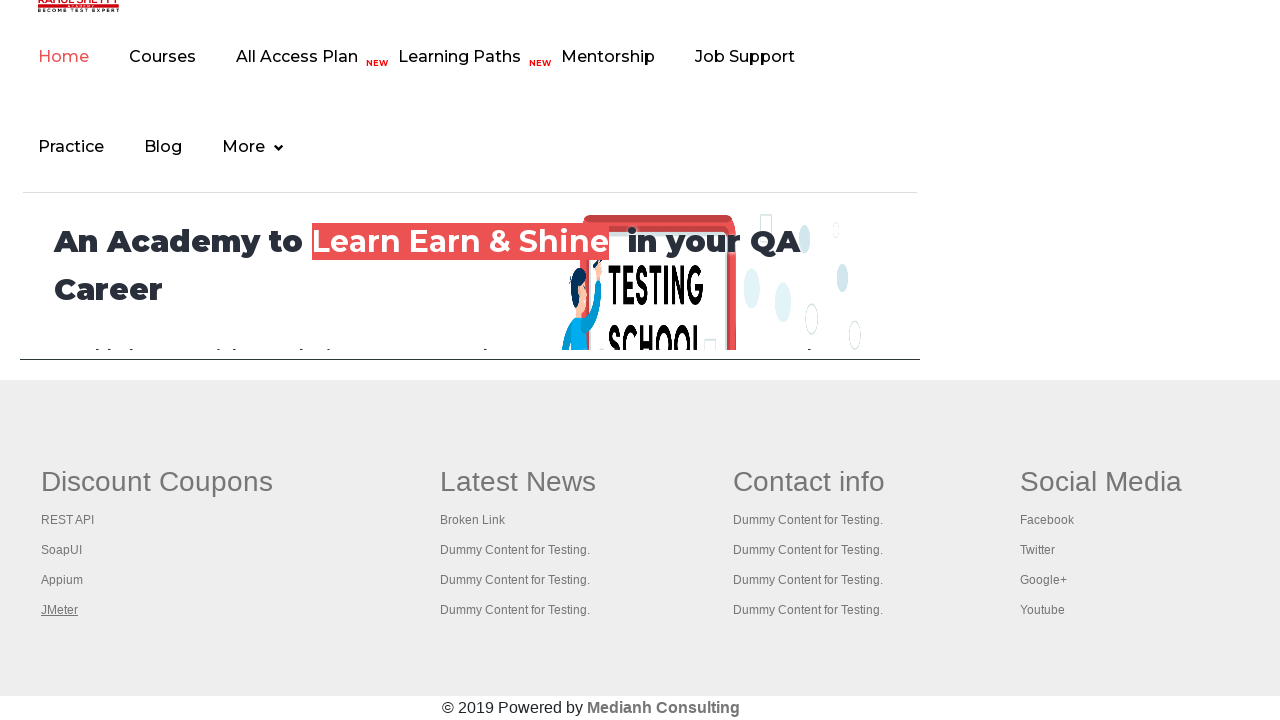

Page loaded to domcontentloaded state
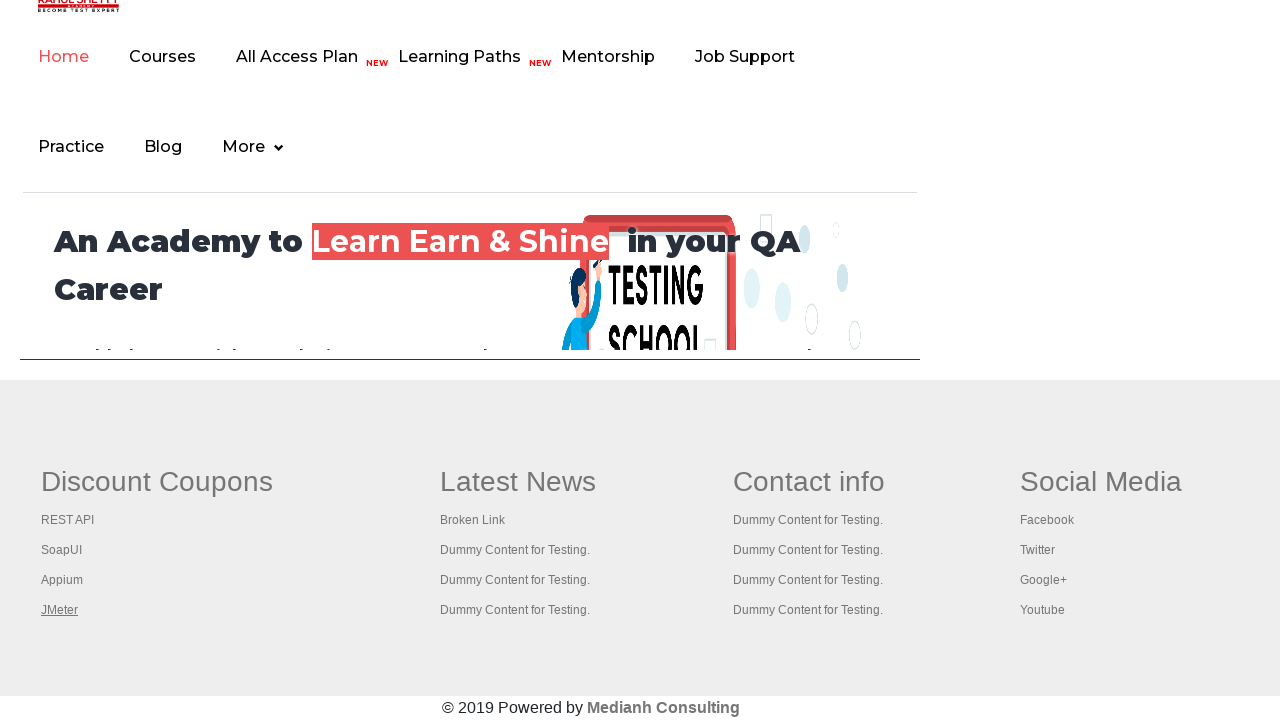

Brought a page to front
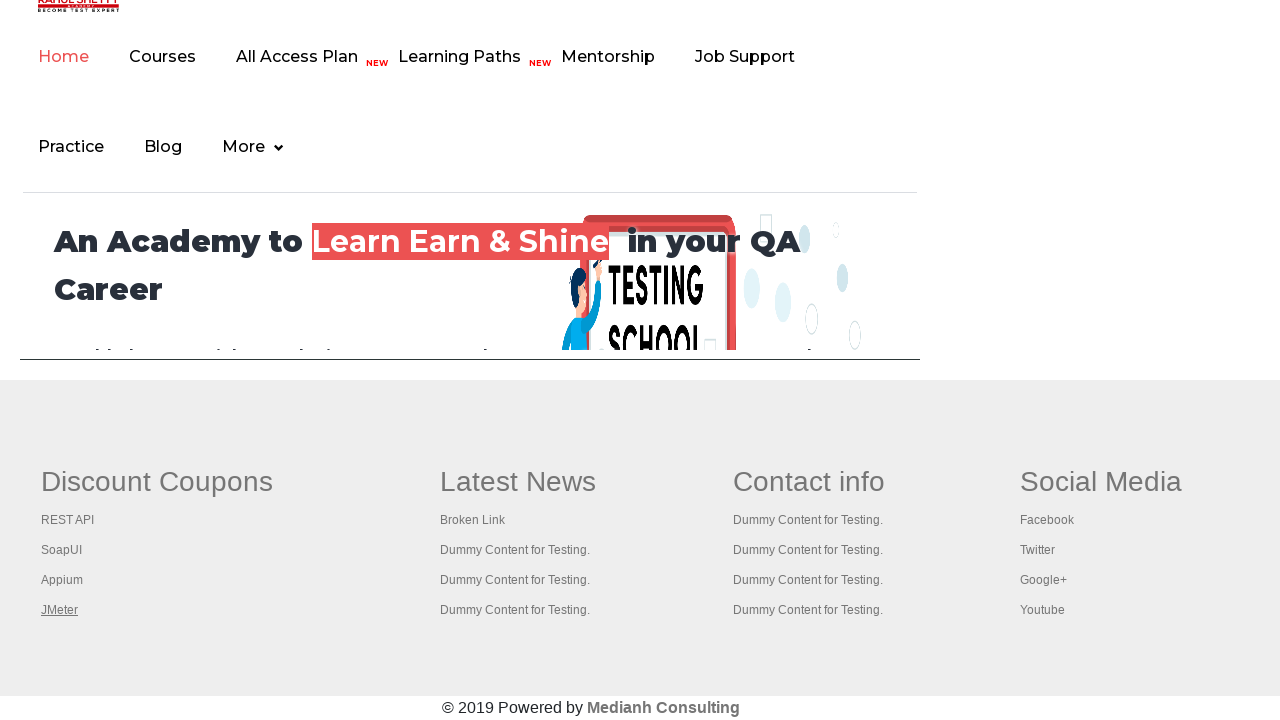

Page loaded to domcontentloaded state
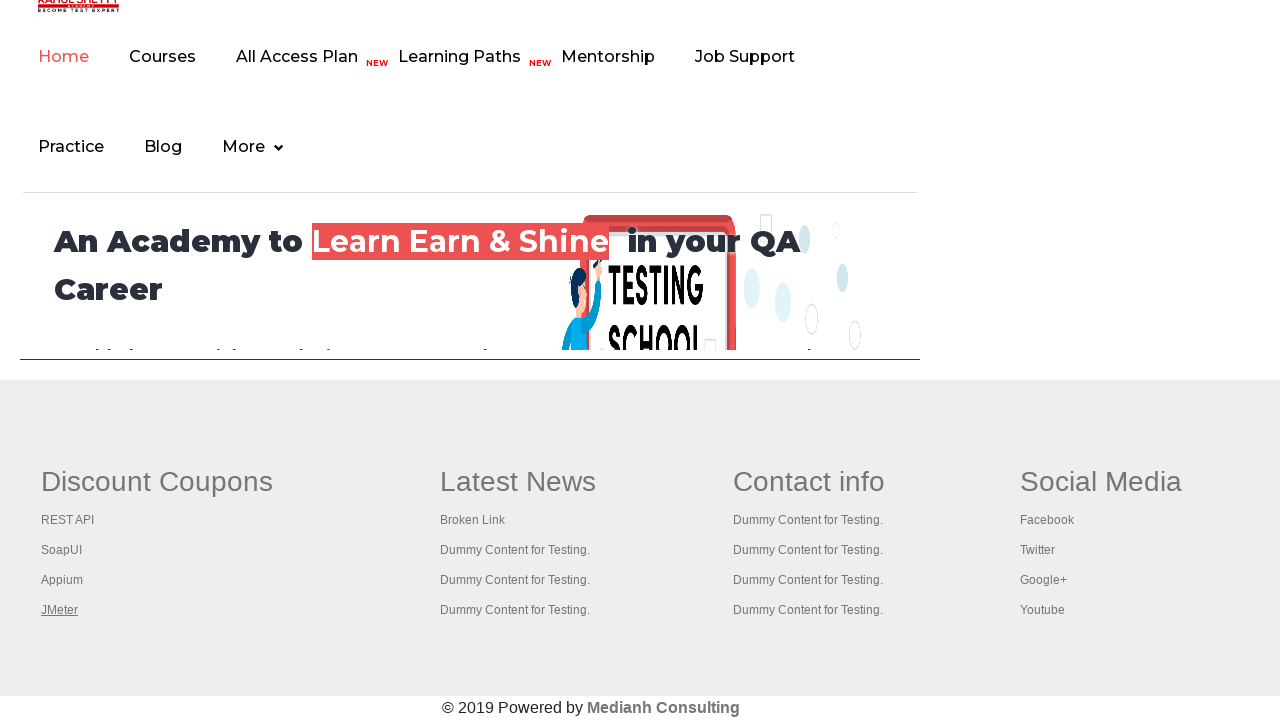

Brought a page to front
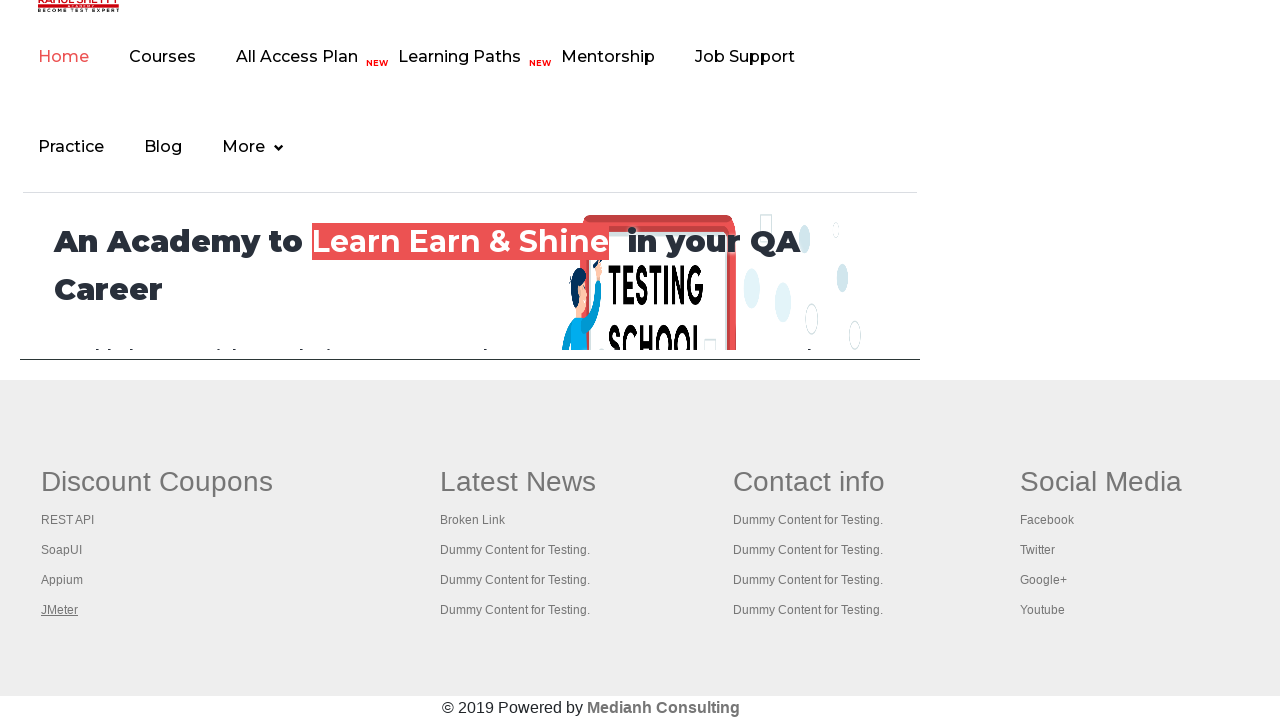

Page loaded to domcontentloaded state
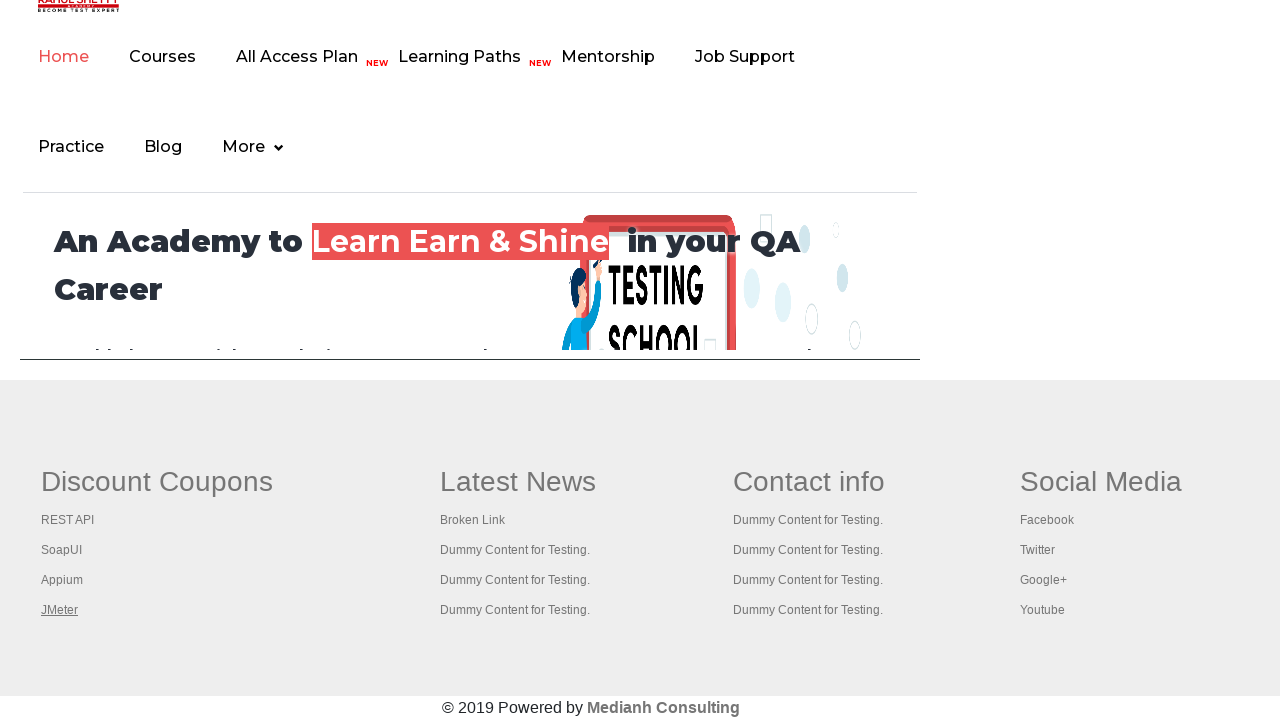

Switched back to main page
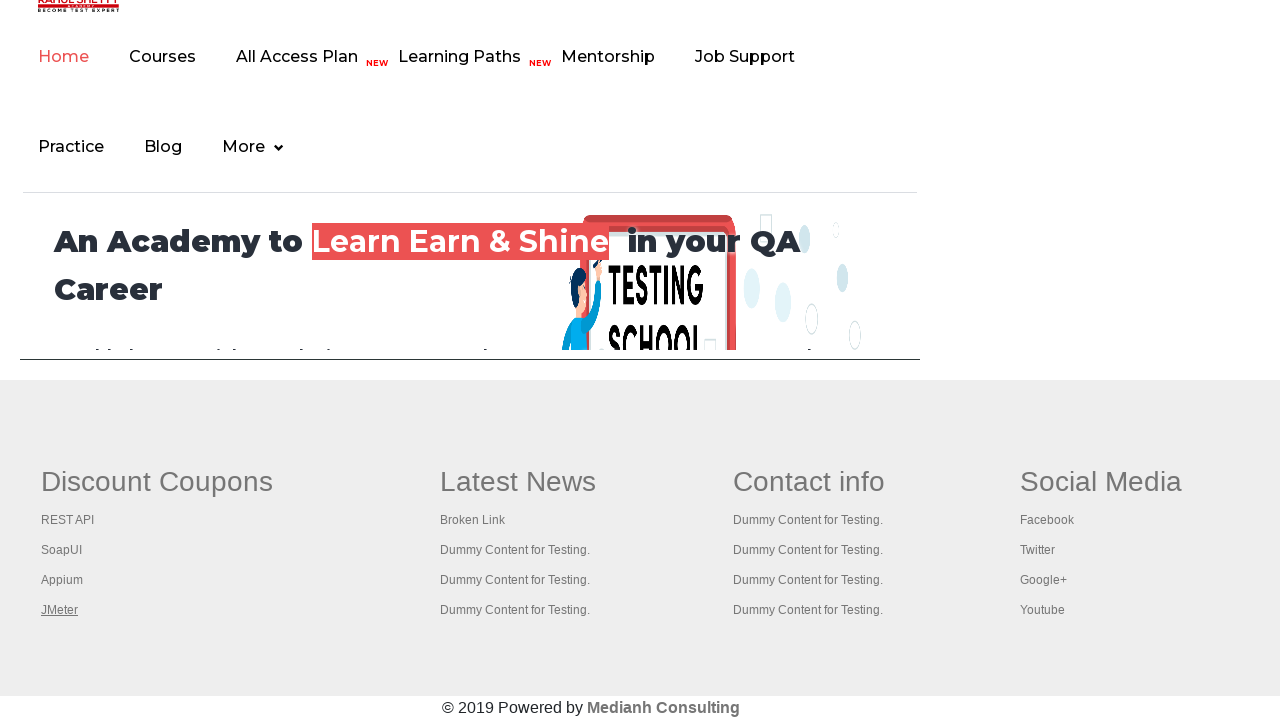

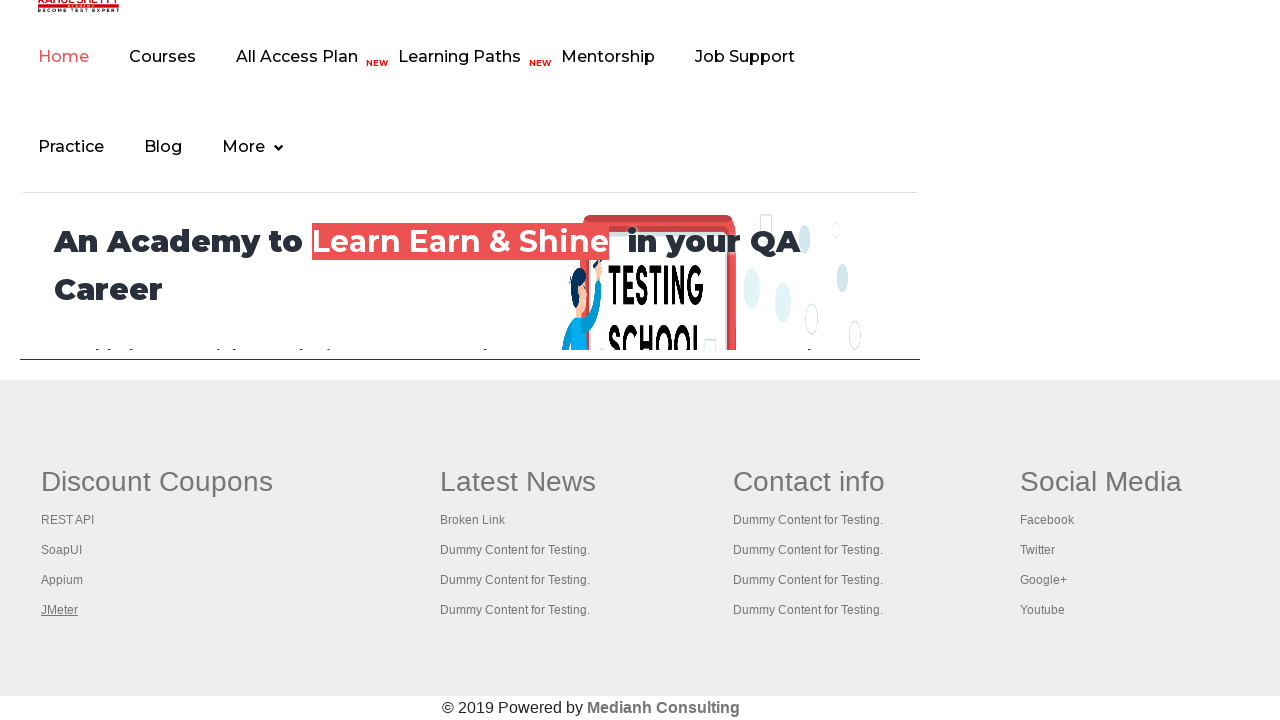